Tests the word counter website by entering a phrase and verifying that the displayed word and character count matches the expected calculation

Starting URL: https://wordcounter.net/

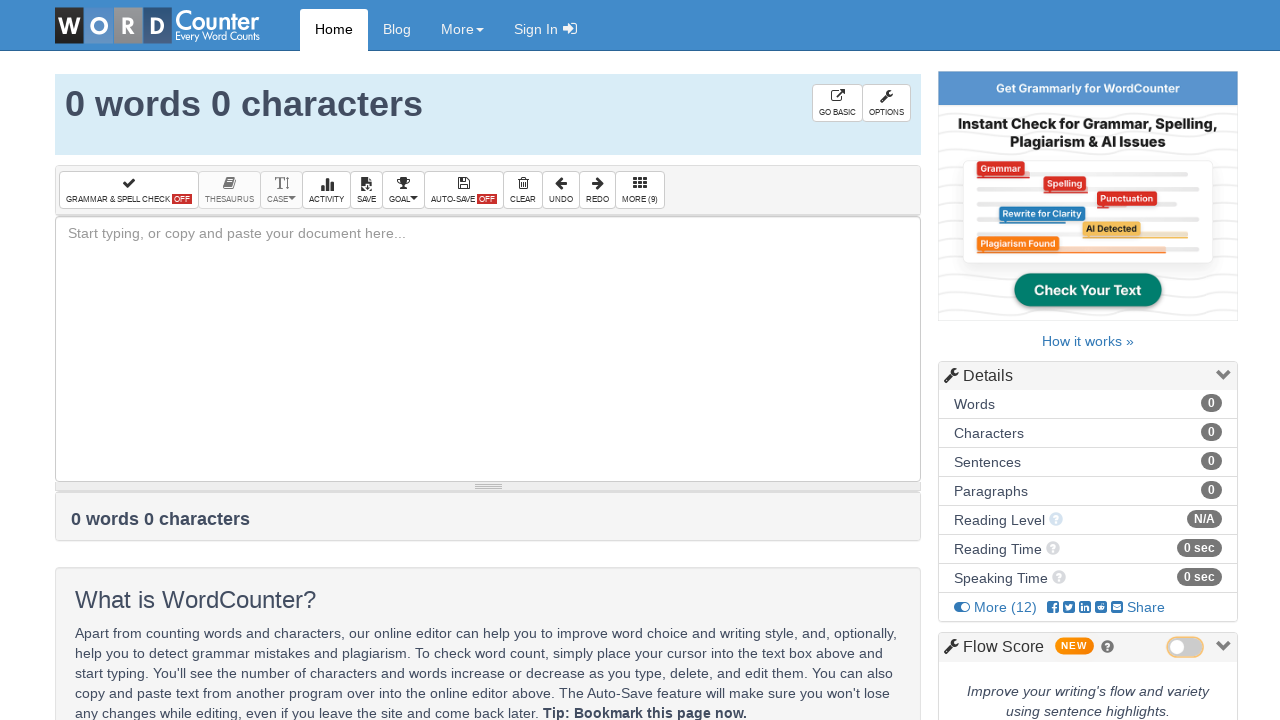

Clicked on the textarea input field at (488, 349) on textarea
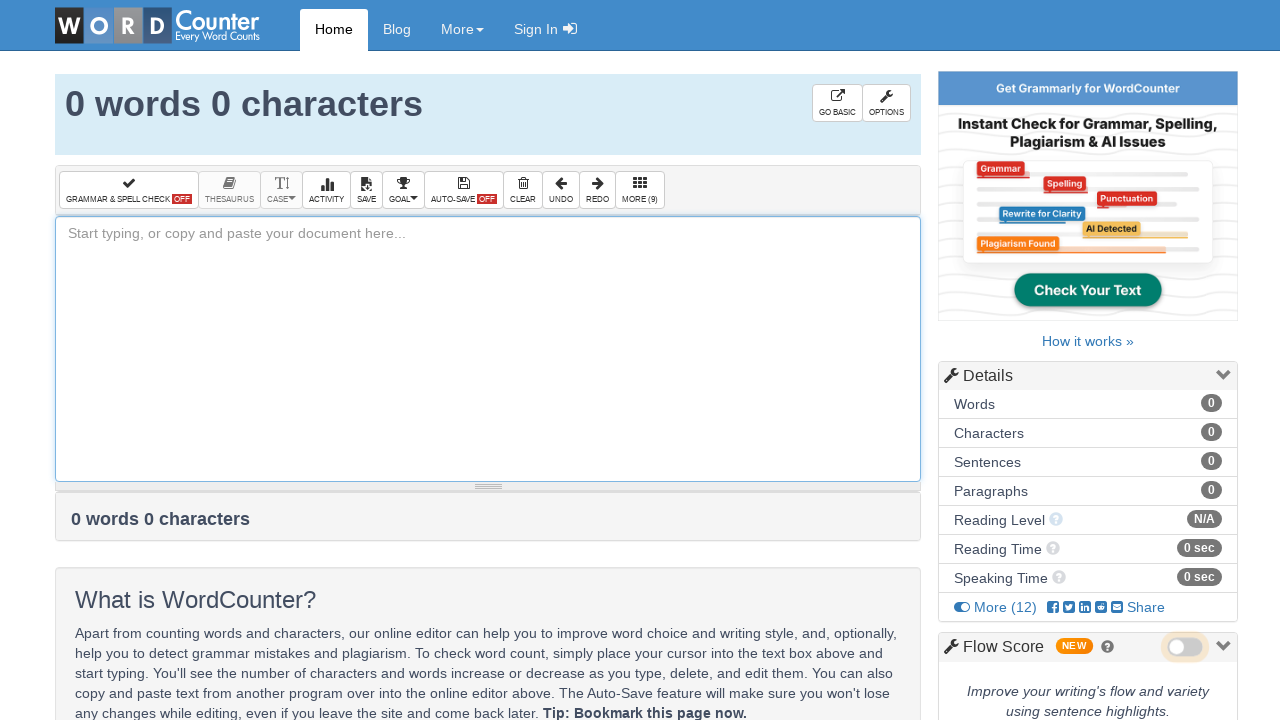

Filled textarea with test phrase on textarea
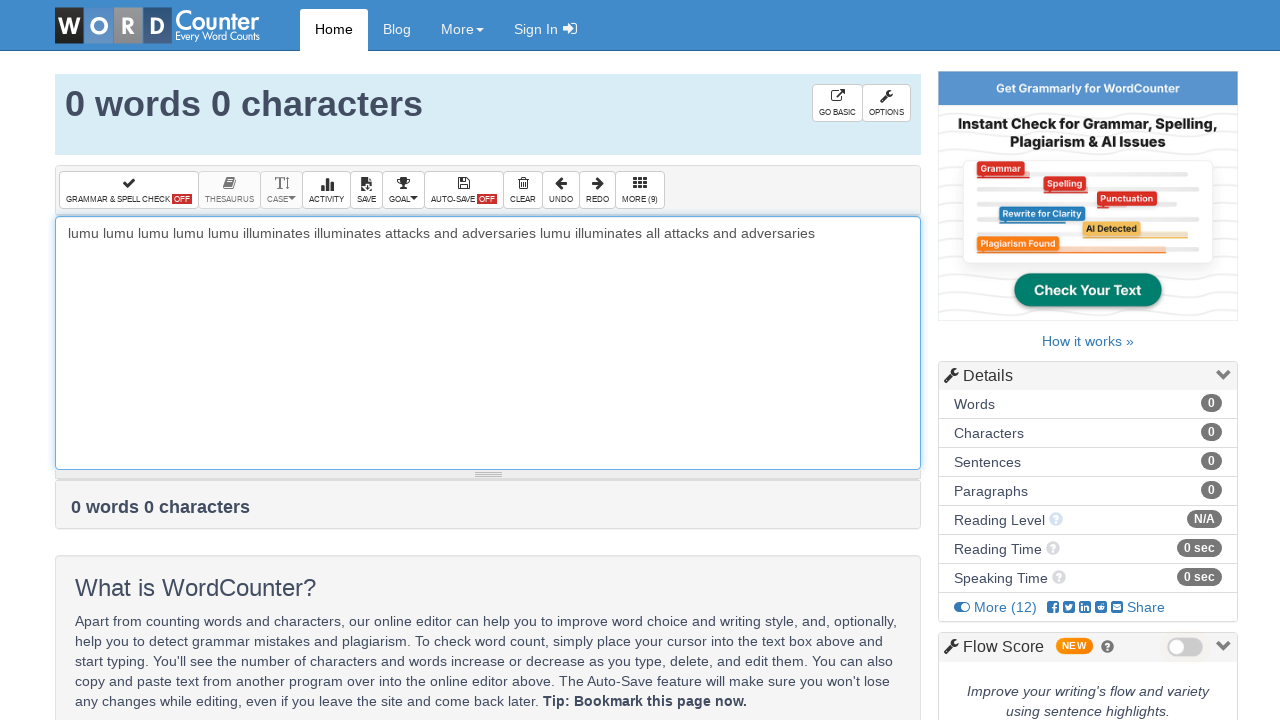

Waited 2 seconds for page to process text
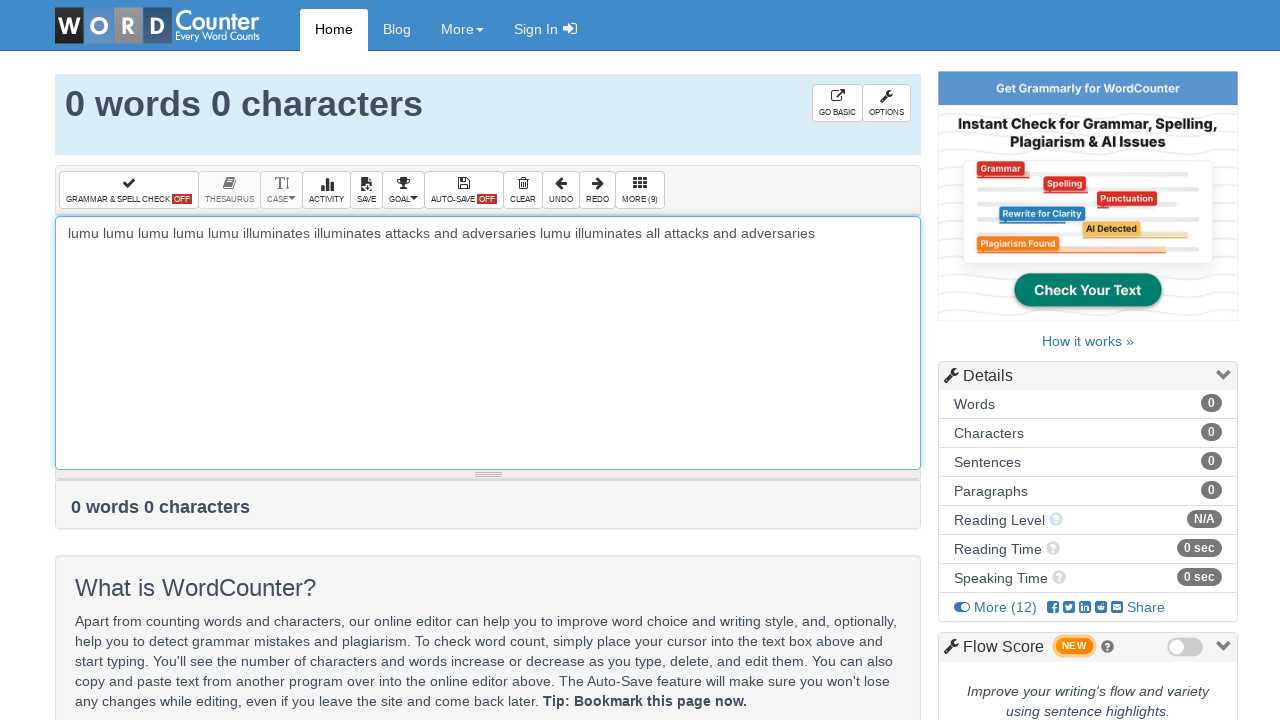

Word and character count display loaded
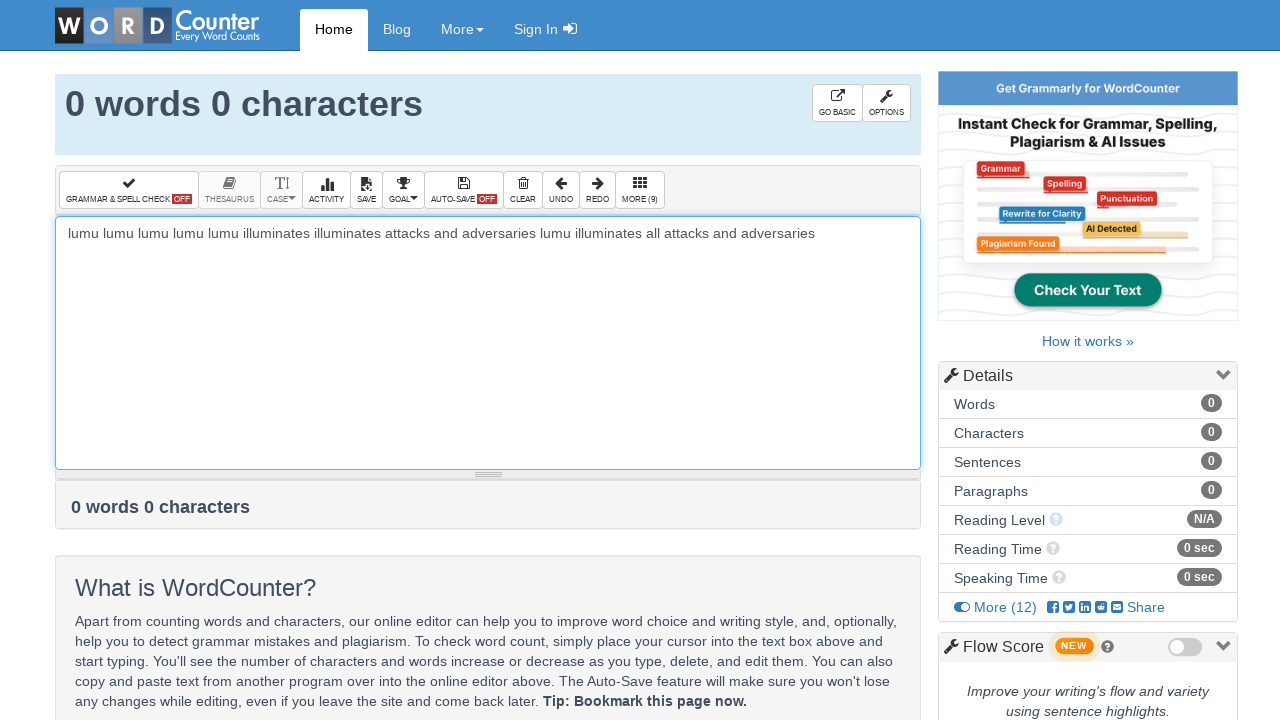

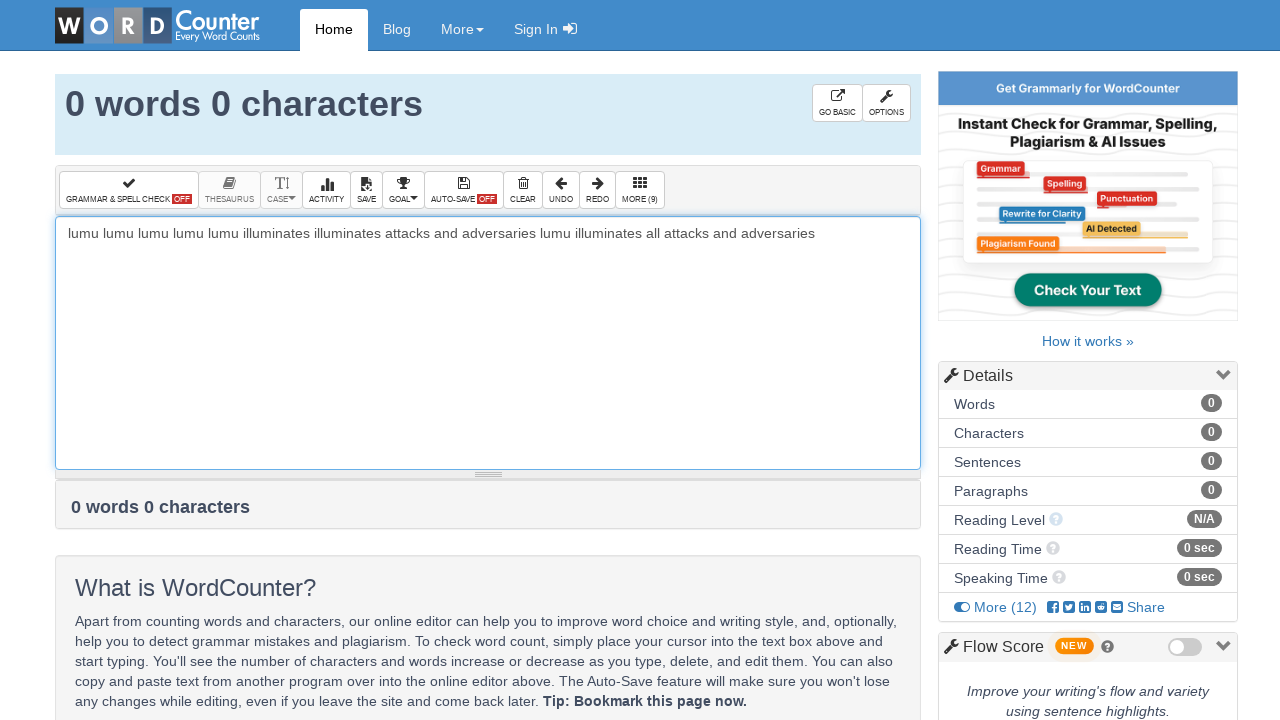